Tests the send message button functionality with valid input data

Starting URL: https://www.demoblaze.com/index.html

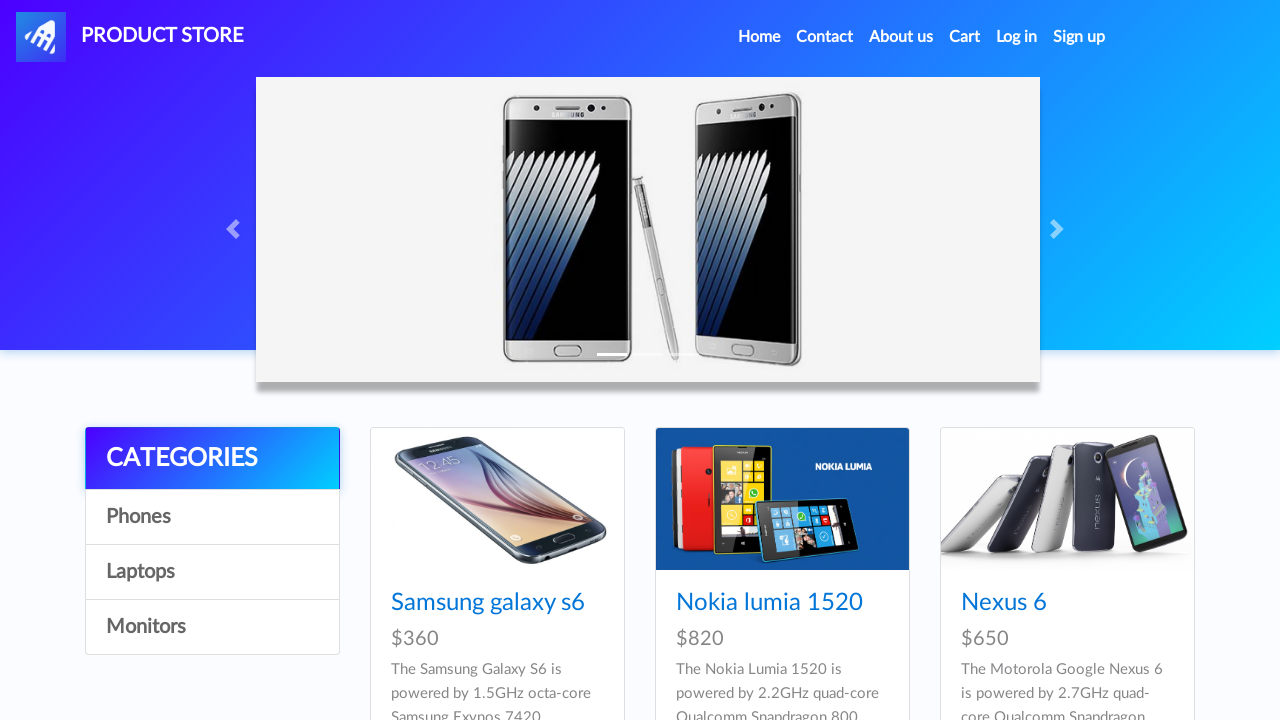

Clicked contact button to open modal at (825, 37) on a[data-target='#exampleModal']
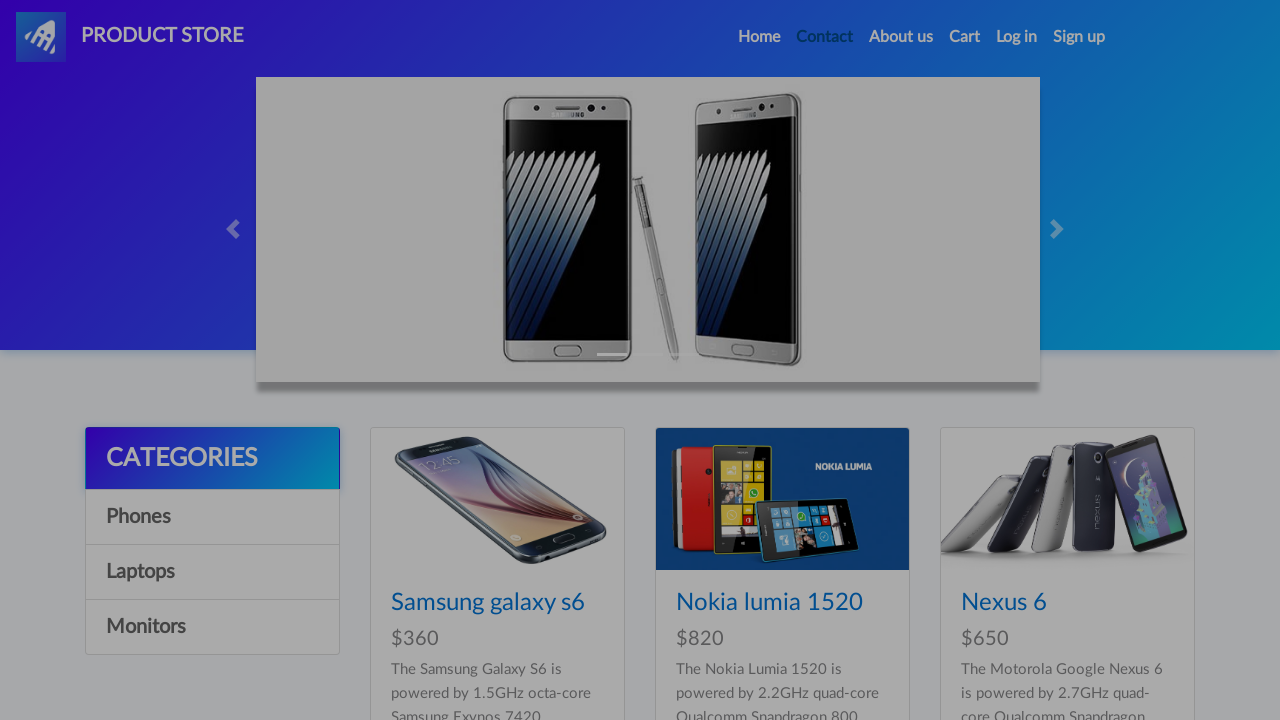

Contact modal appeared and is visible
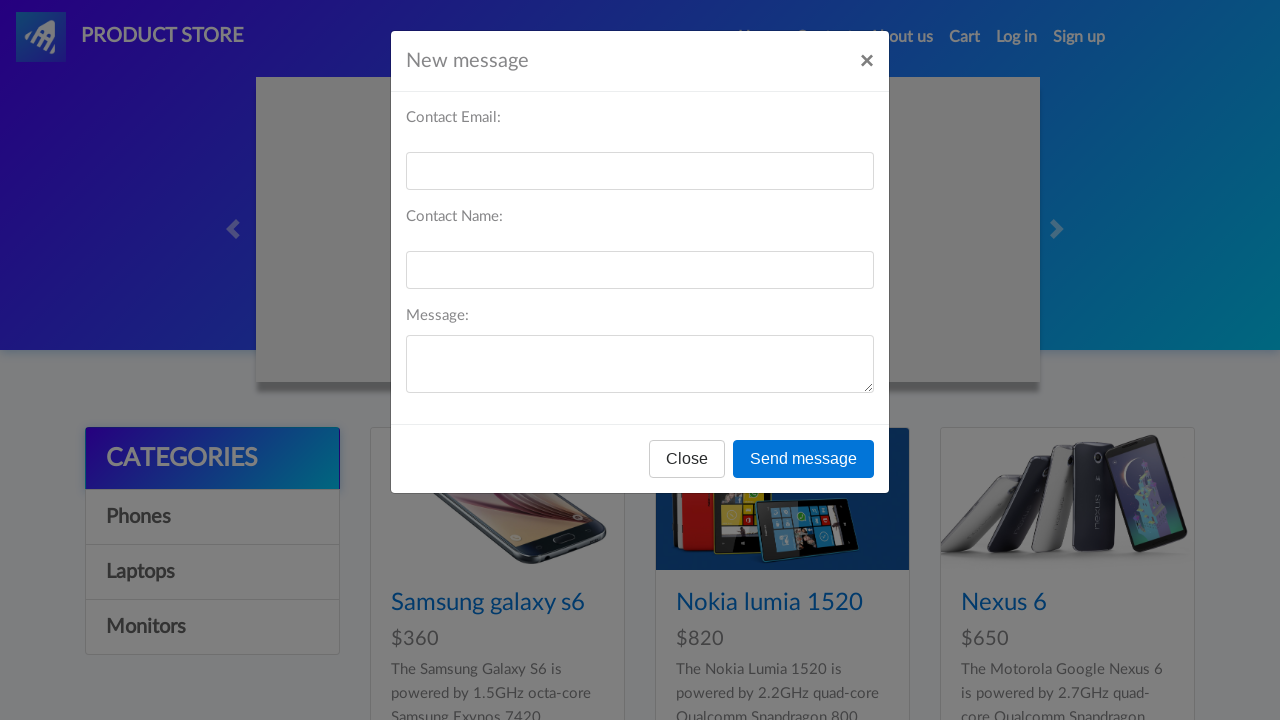

Filled contact email field with 'Jhon237@gmail.com' on #recipient-email
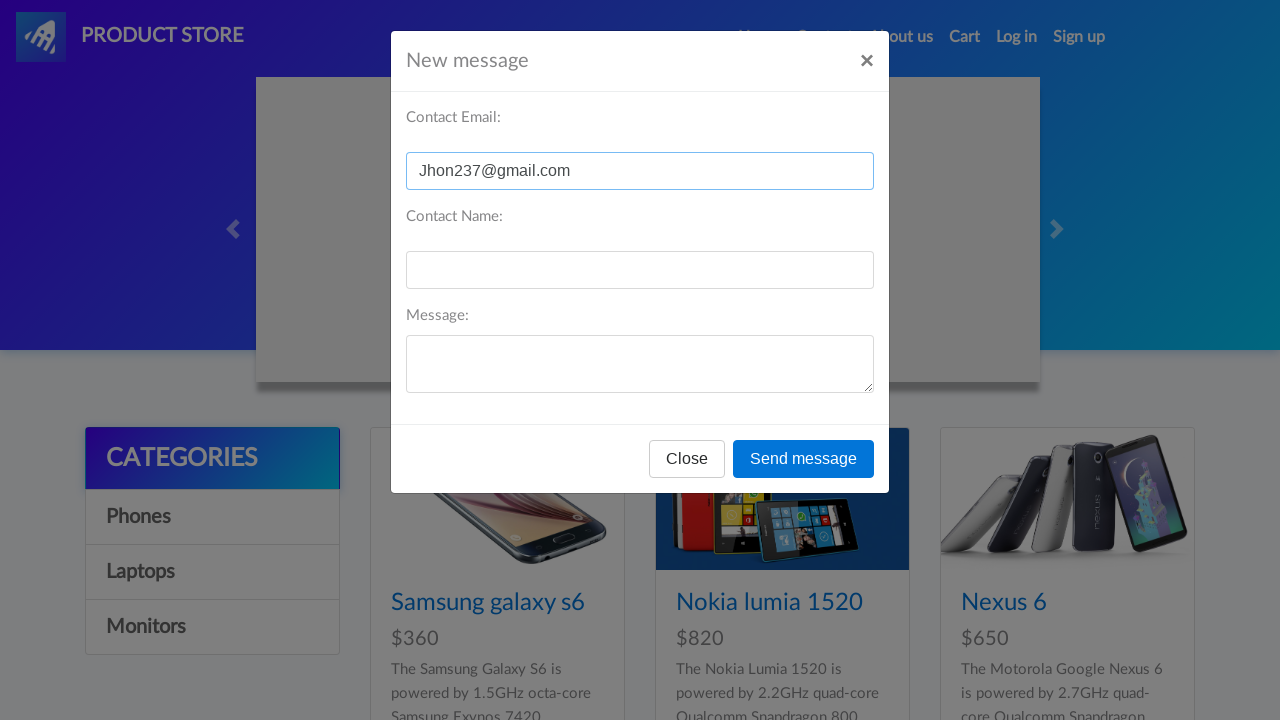

Filled contact name field with 'Jhon' on #recipient-name
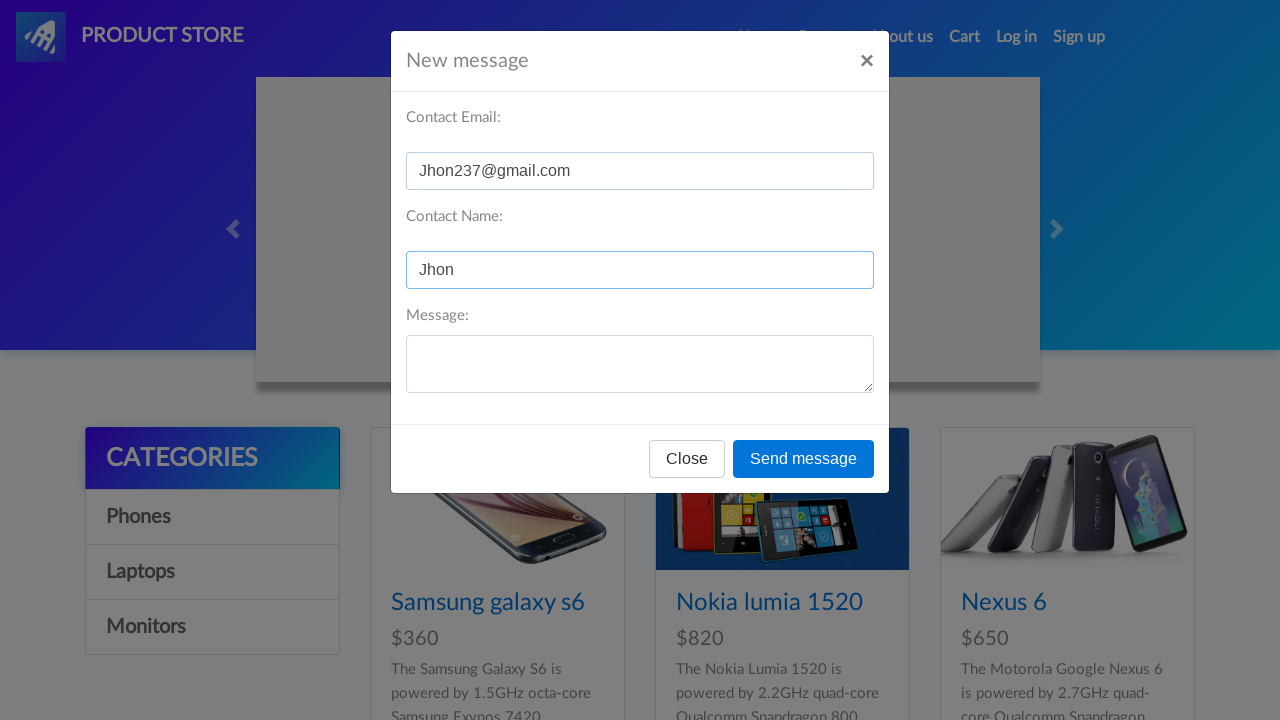

Filled message field with 'Hello everyone! You have to many bugs' on #message-text
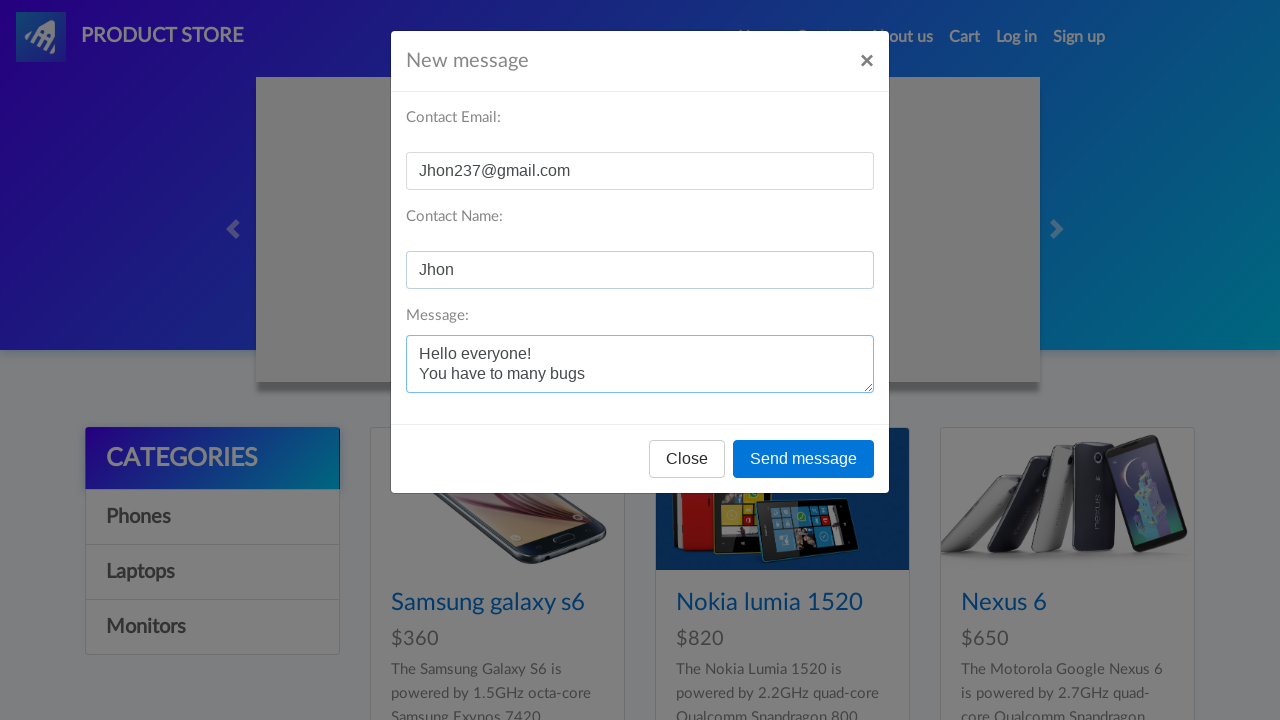

Clicked send message button to submit contact form at (804, 459) on button[onclick='send()']
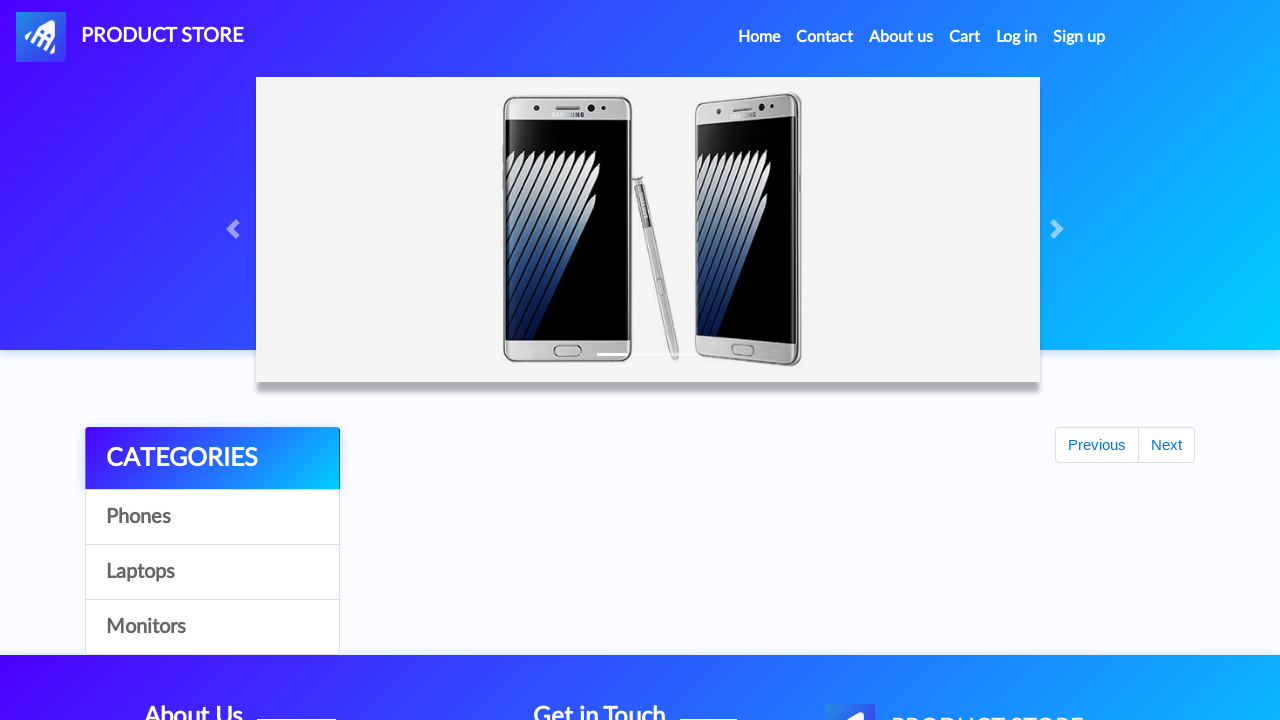

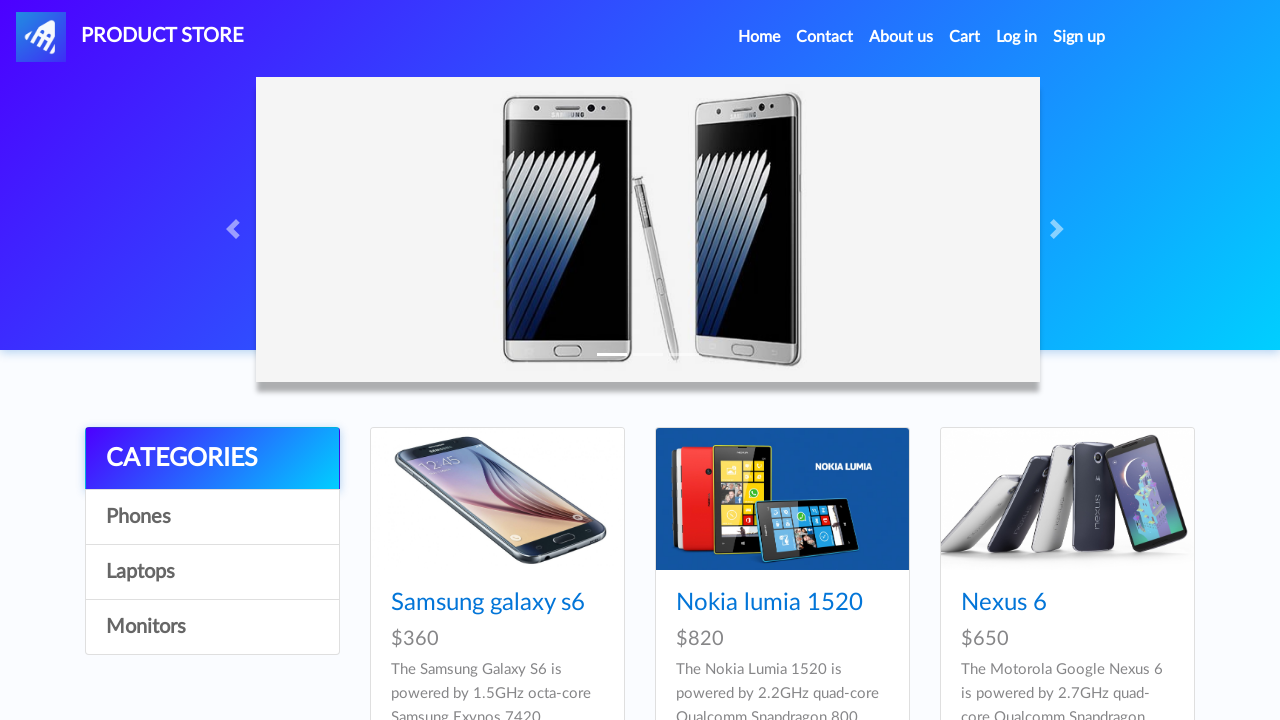